Tests filling the phone number field in a practice form

Starting URL: https://demoqa.com/automation-practice-form

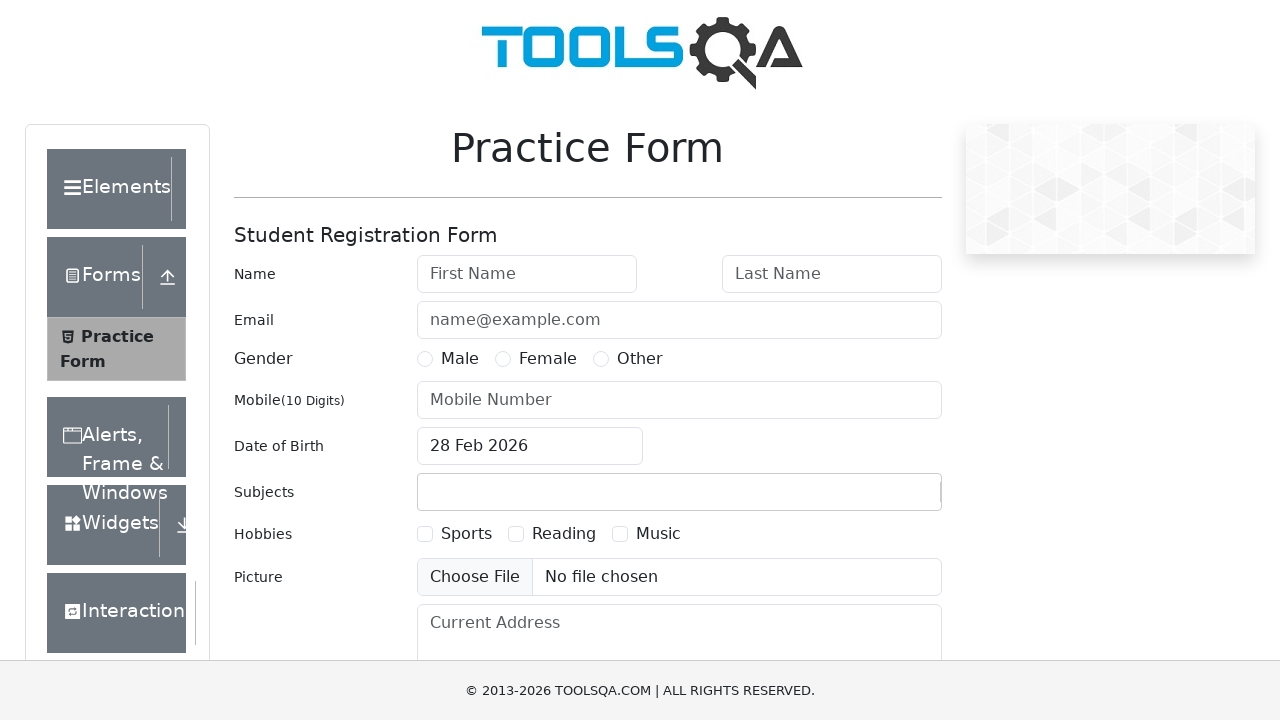

Filled phone number field with '1234564212' on #userNumber
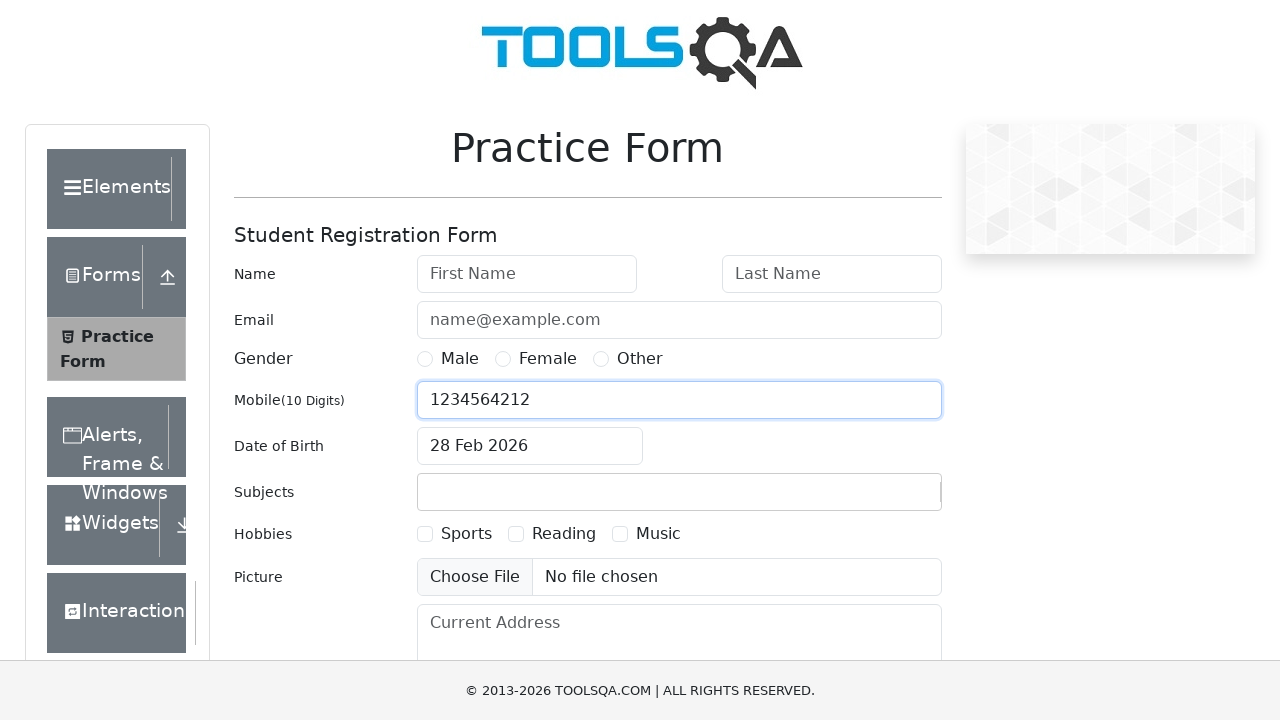

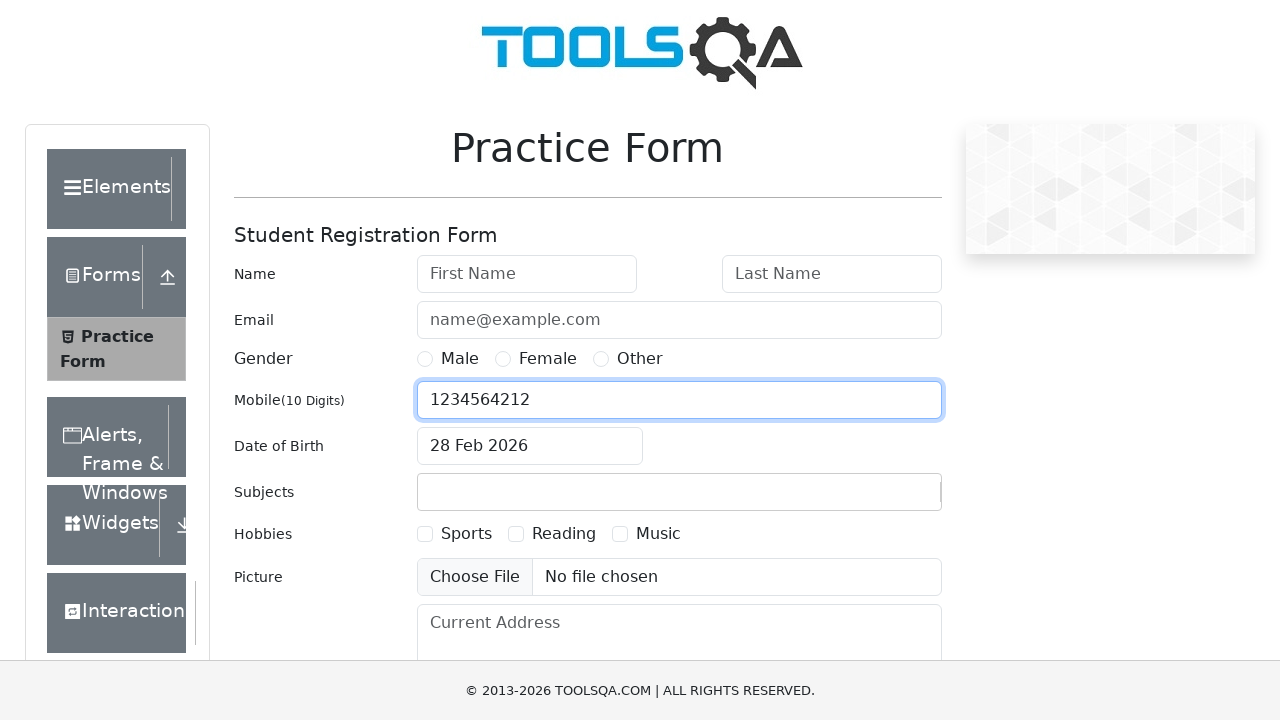